Tests the TodoMVC React application by navigating to the page and filling the todo input field with a date value

Starting URL: https://todomvc.com/examples/react/dist/

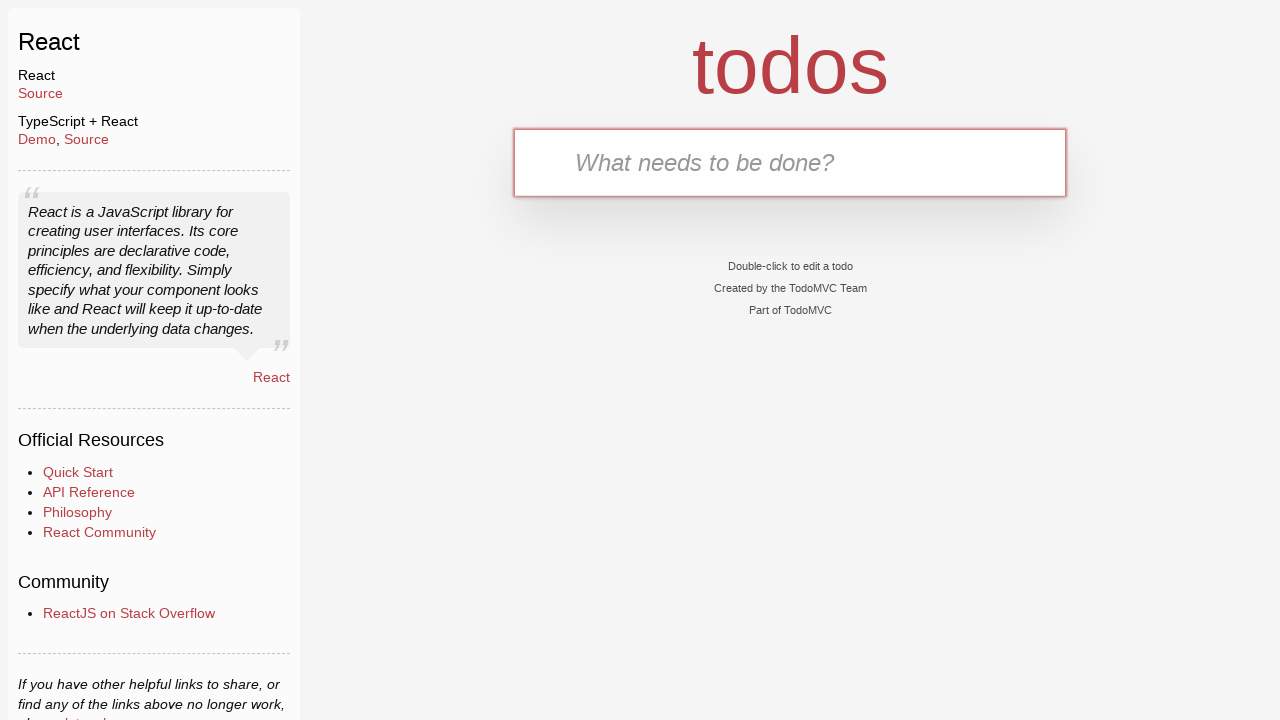

Verified current URL is the TodoMVC React application page
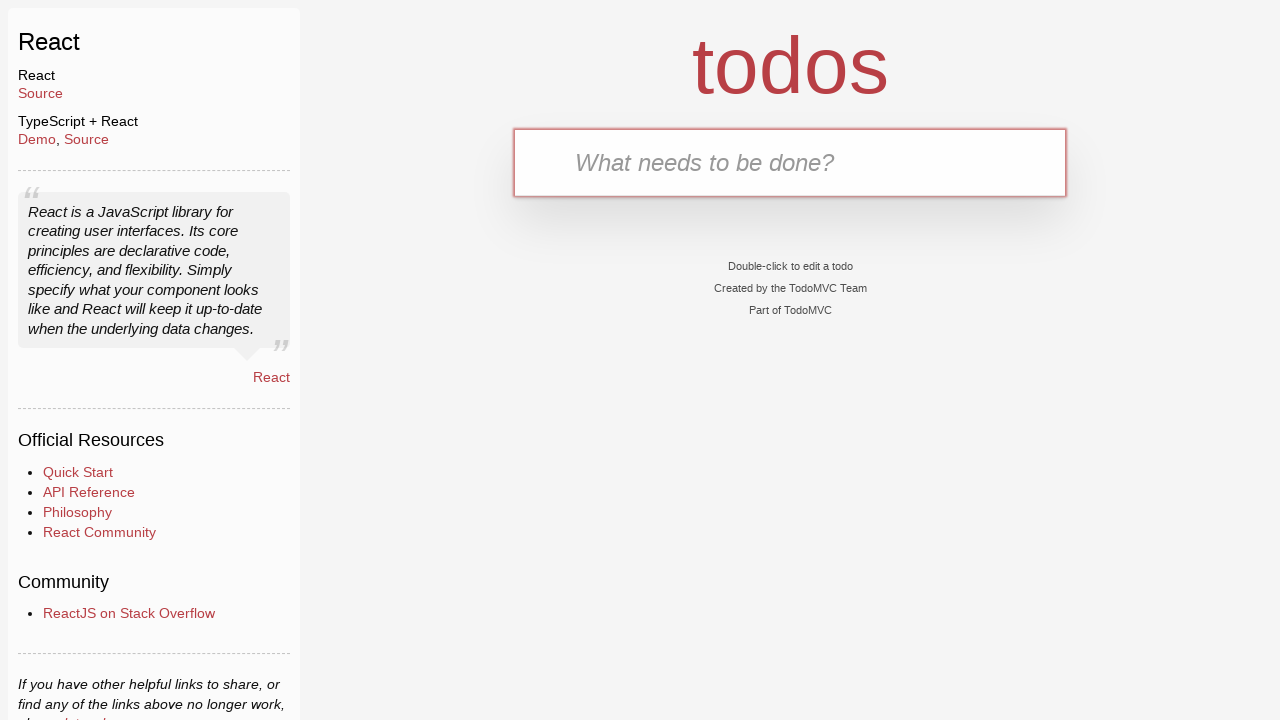

Filled todo input field with date value '01/15/2024' on #todo-input
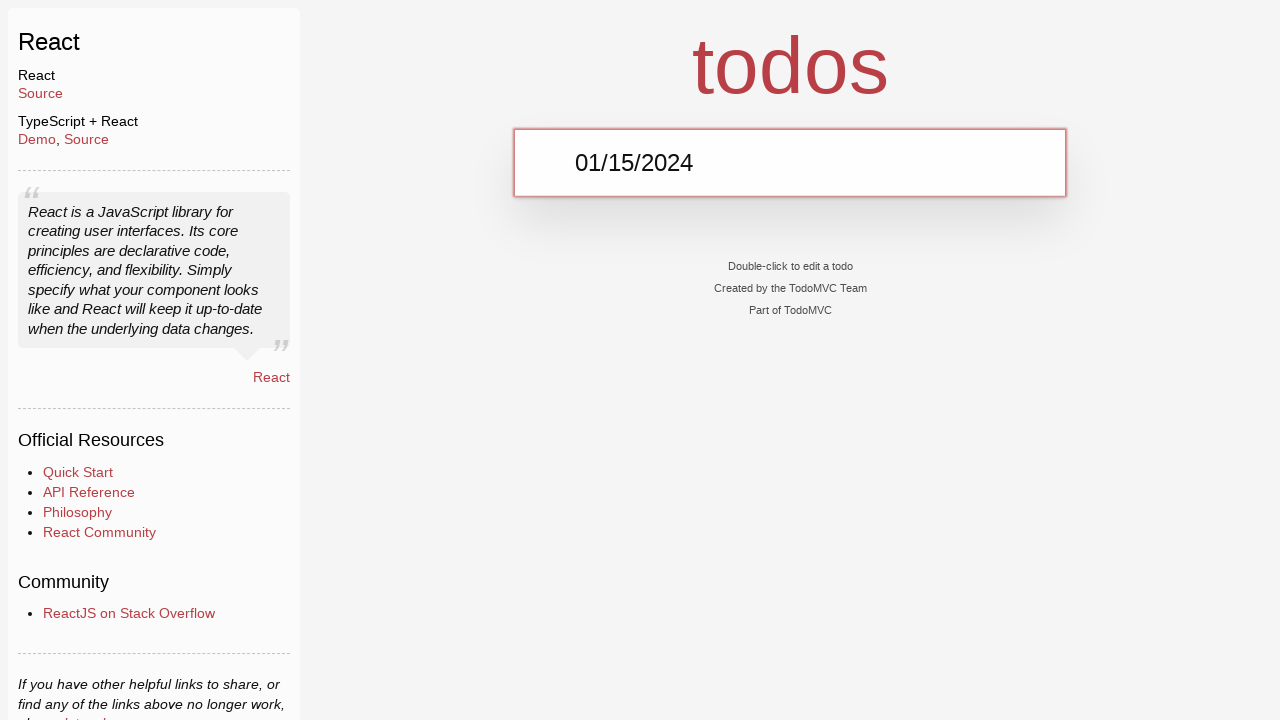

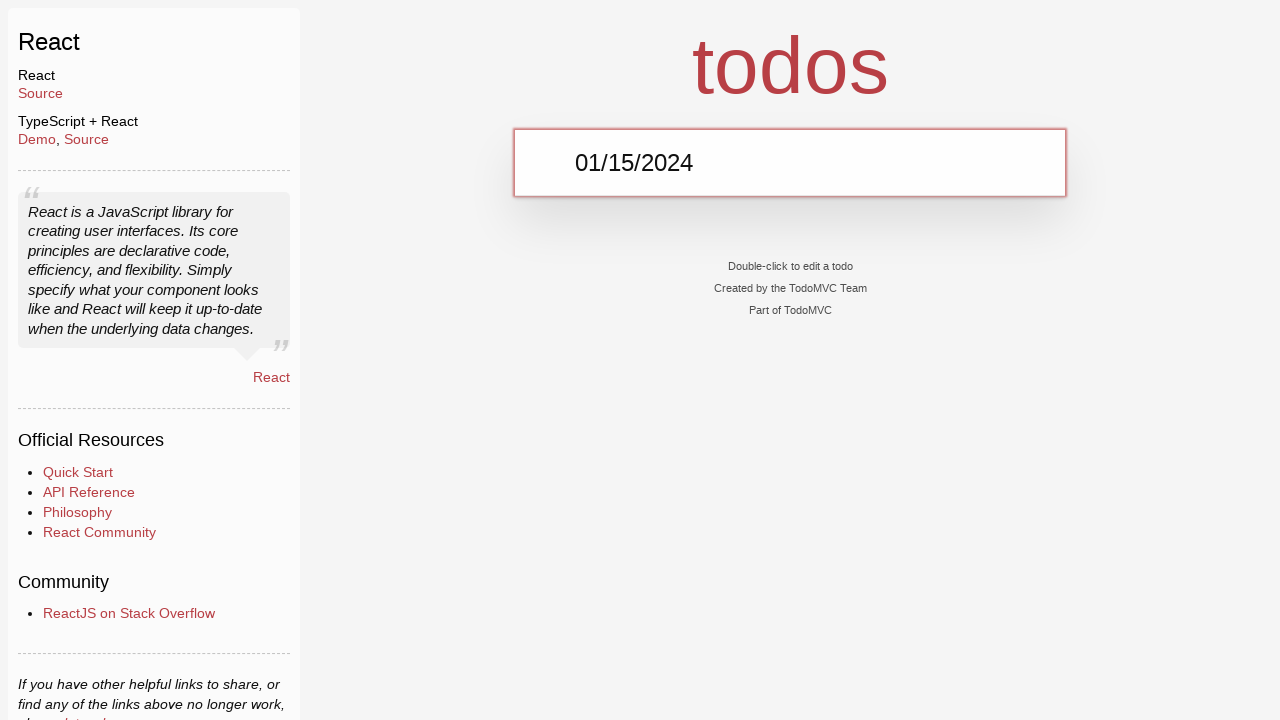